Tests JavaScript alert handling on a practice automation site by entering text, triggering an alert, accepting it, then triggering a confirm dialog and dismissing it.

Starting URL: https://rahulshettyacademy.com/AutomationPractice/

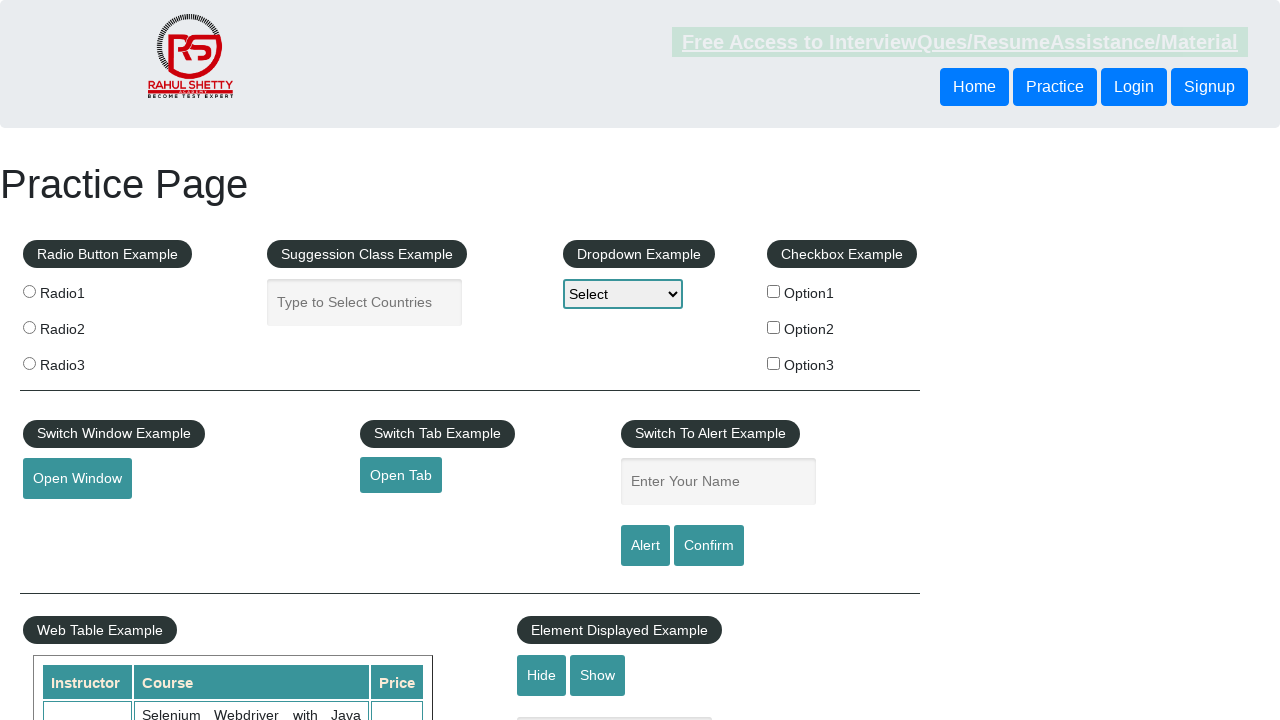

Filled name field with 'sagar' on #name
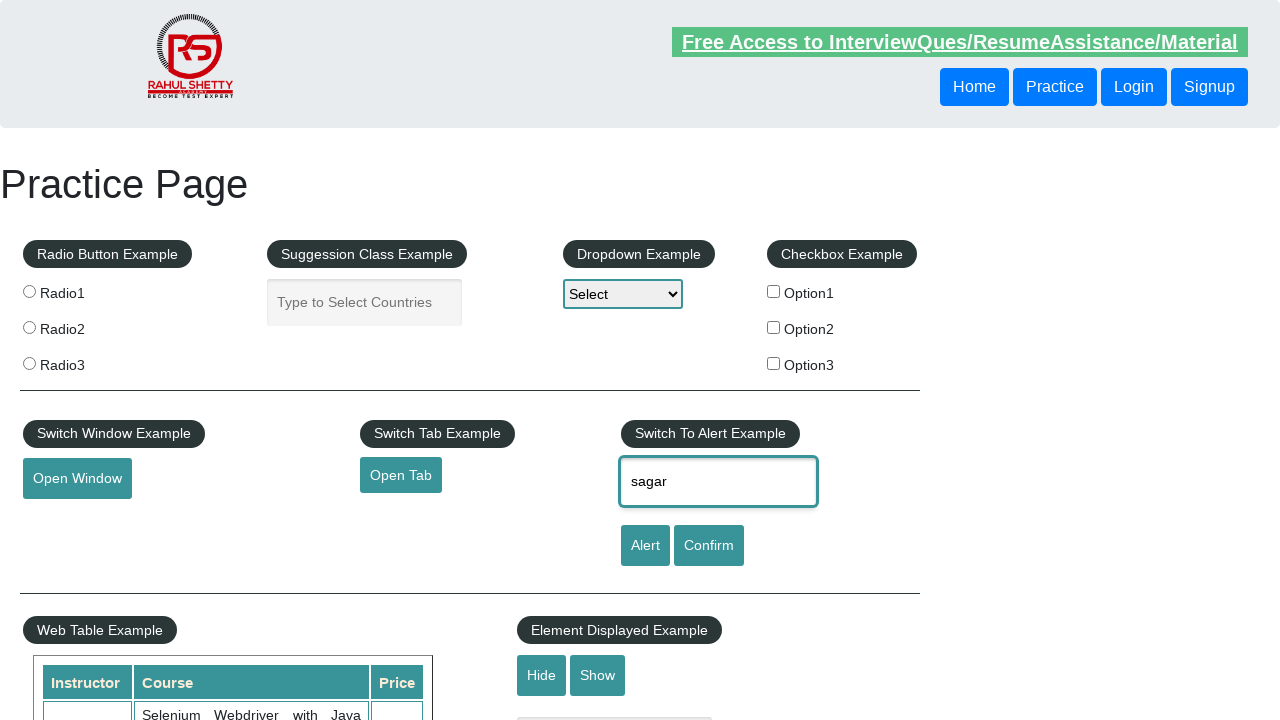

Alert button became visible
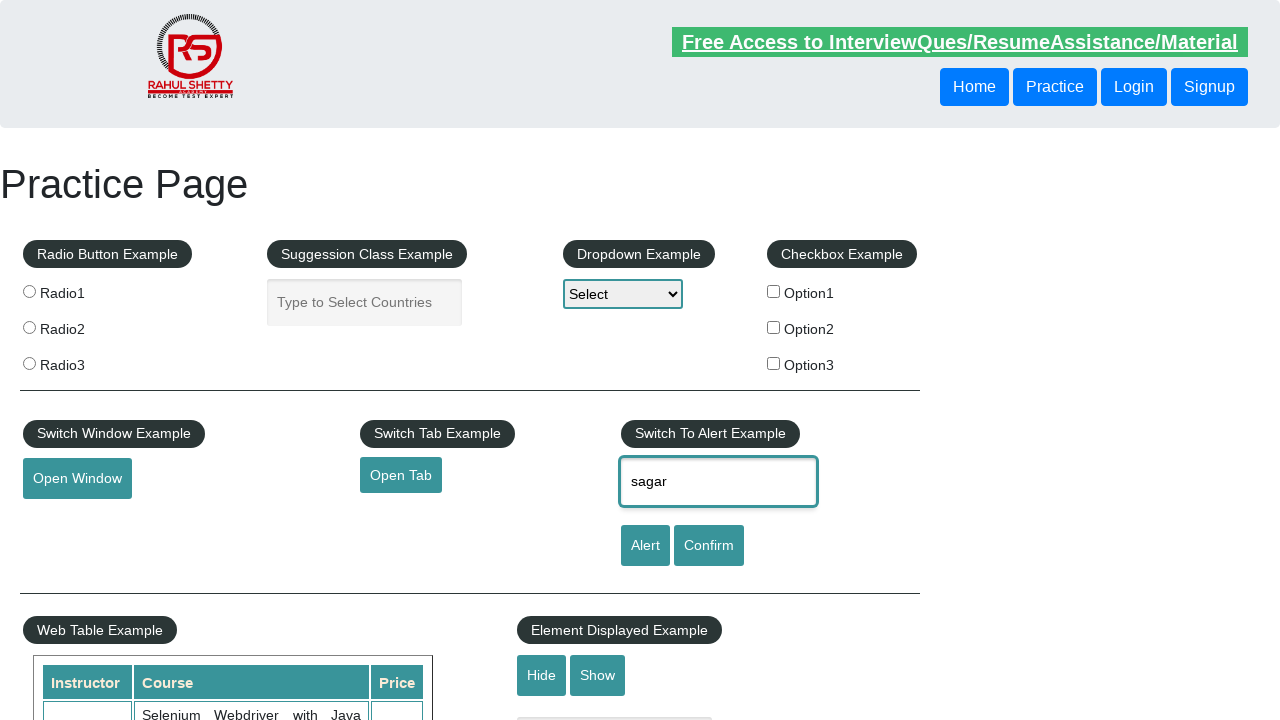

Clicked alert button at (645, 546) on input#alertbtn
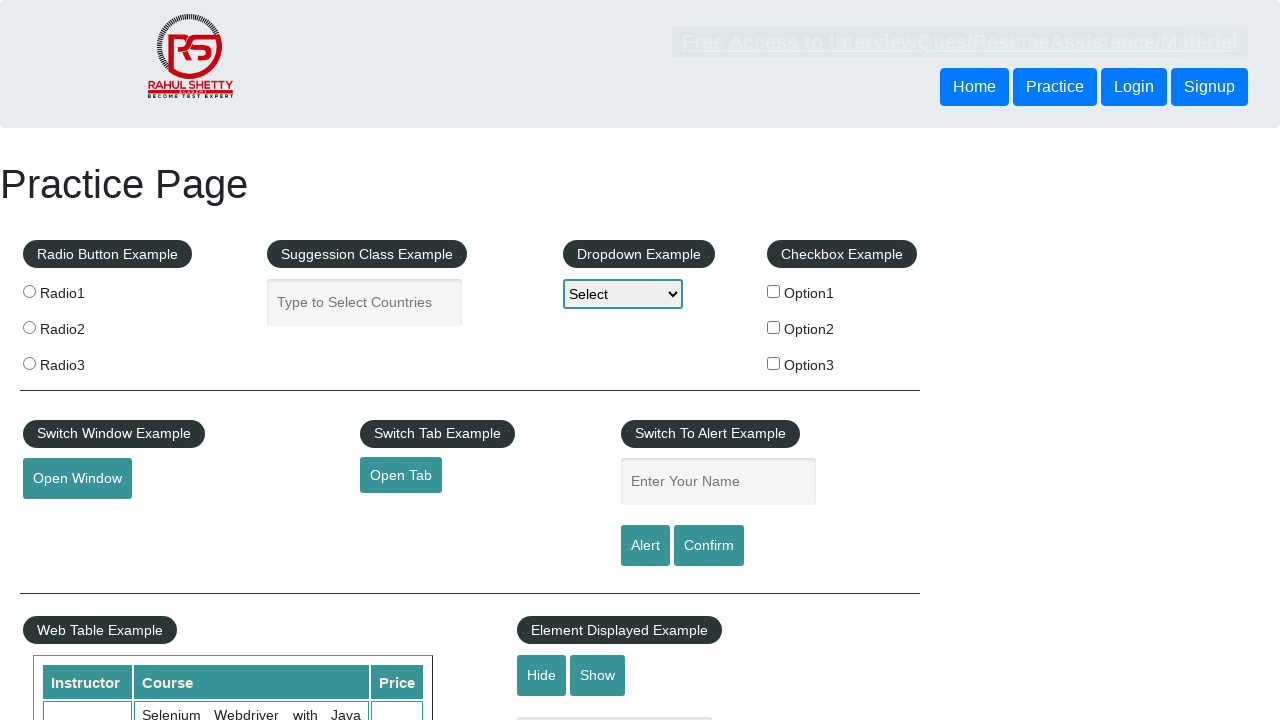

Clicked alert button and accepted the JavaScript alert at (645, 546) on input#alertbtn
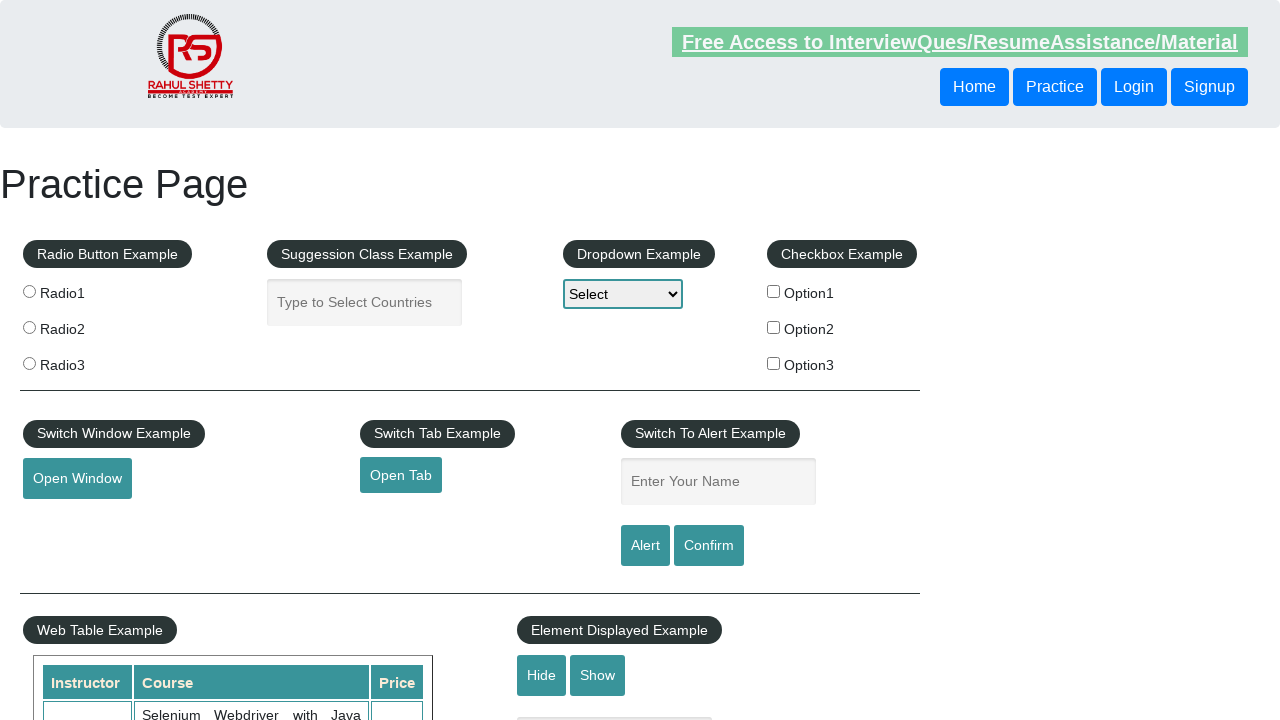

Clicked confirm button at (709, 546) on input#confirmbtn
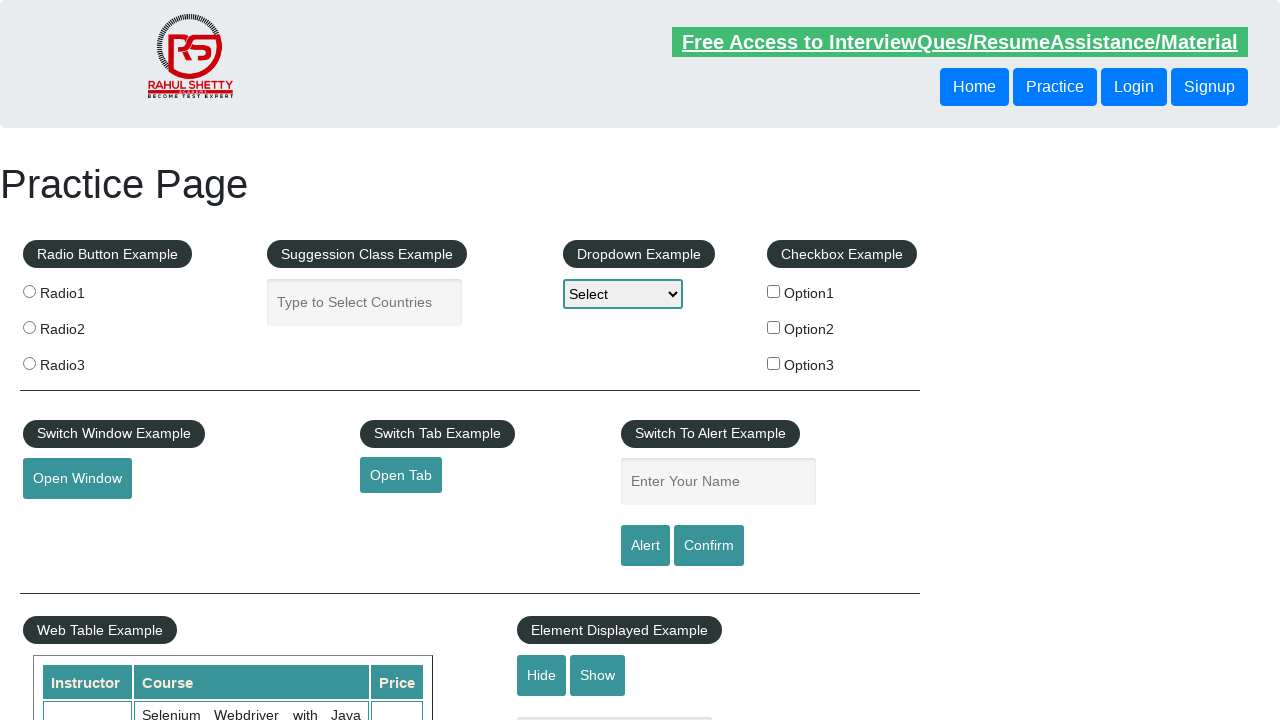

Clicked confirm button and dismissed the confirmation dialog at (709, 546) on input#confirmbtn
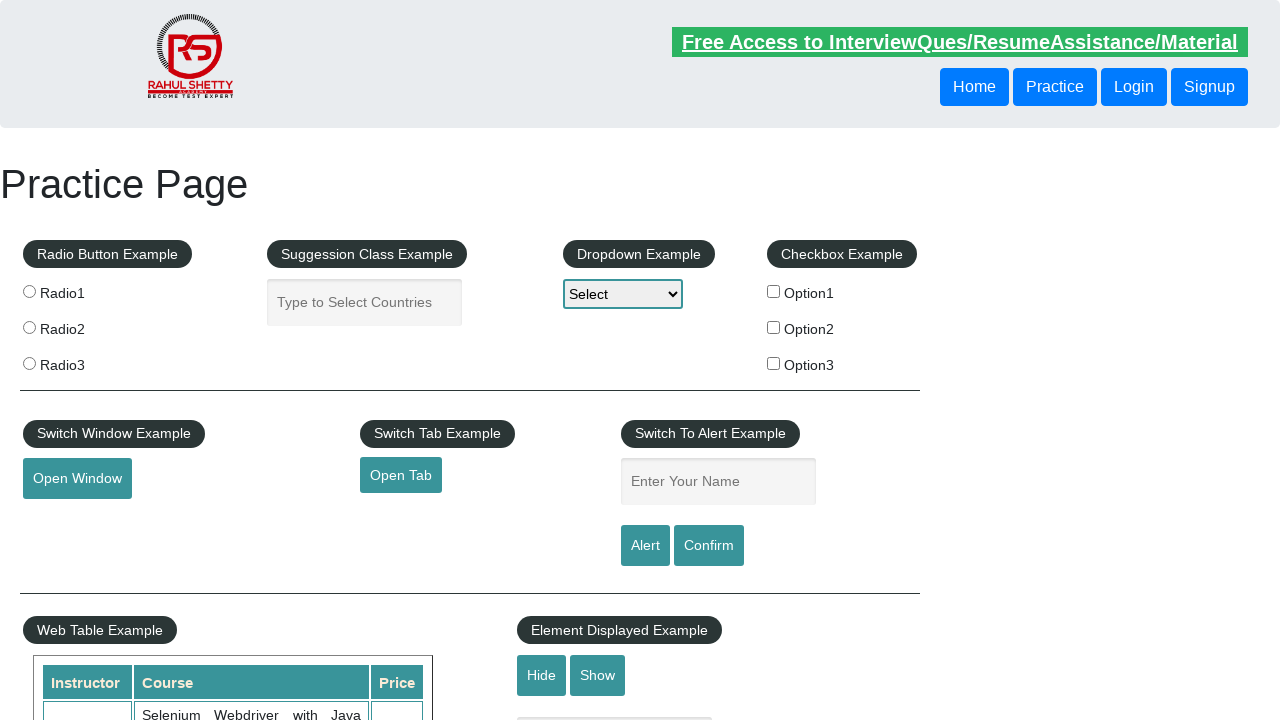

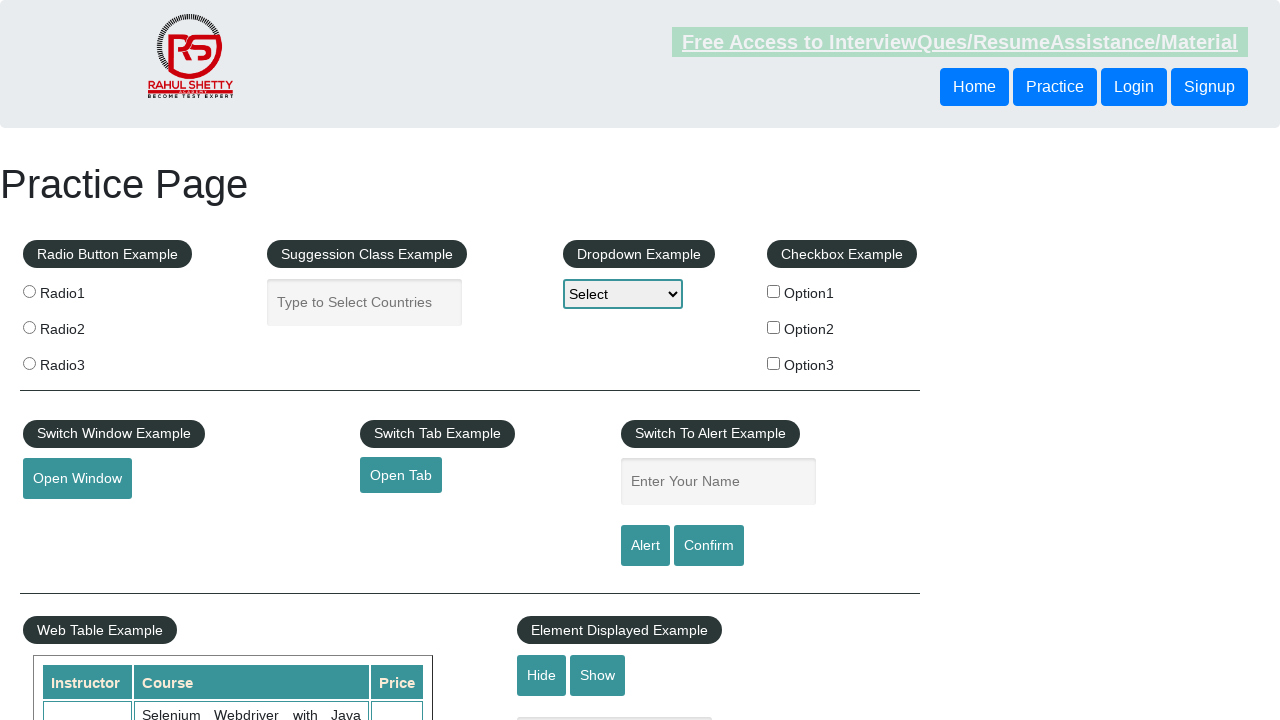